Tests football statistics page by clicking filter buttons, selecting country (England), league (Premier League), and season (23/24) from dropdowns, then verifying the results table loads.

Starting URL: https://www.adamchoi.co.uk/overs/detailed

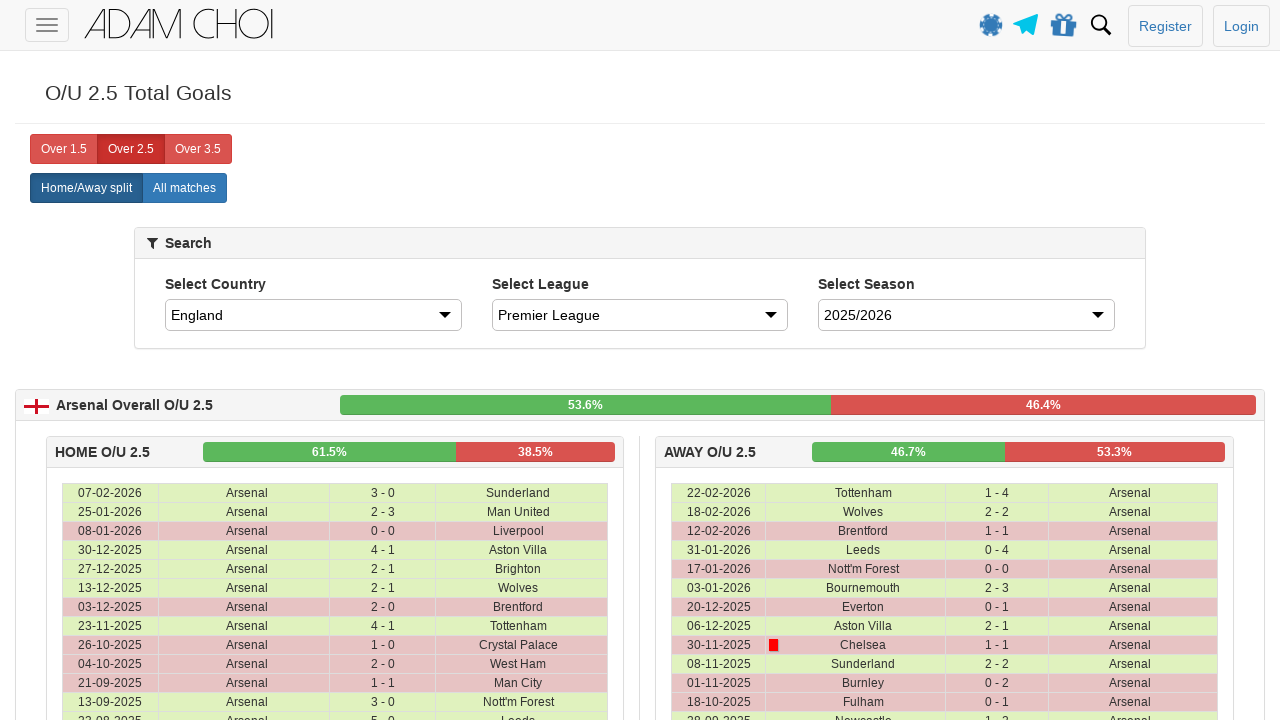

Clicked 'Over 1.5' filter button at (64, 149) on xpath=//*[@id="page-wrapper"]/div/div[3]/div/div/div/label[1]
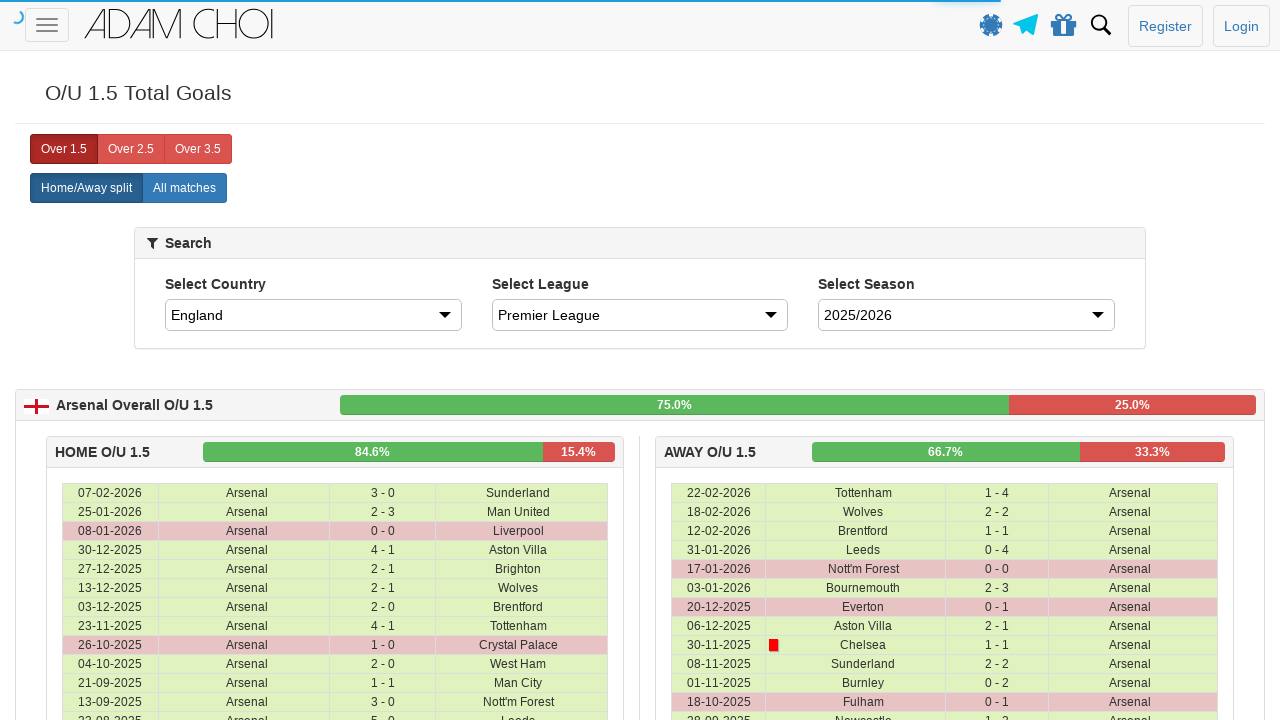

Clicked 'All matches' button at (184, 188) on xpath=//*[@id="page-wrapper"]/div/home-away-selector/div/div/div/div/label[2]
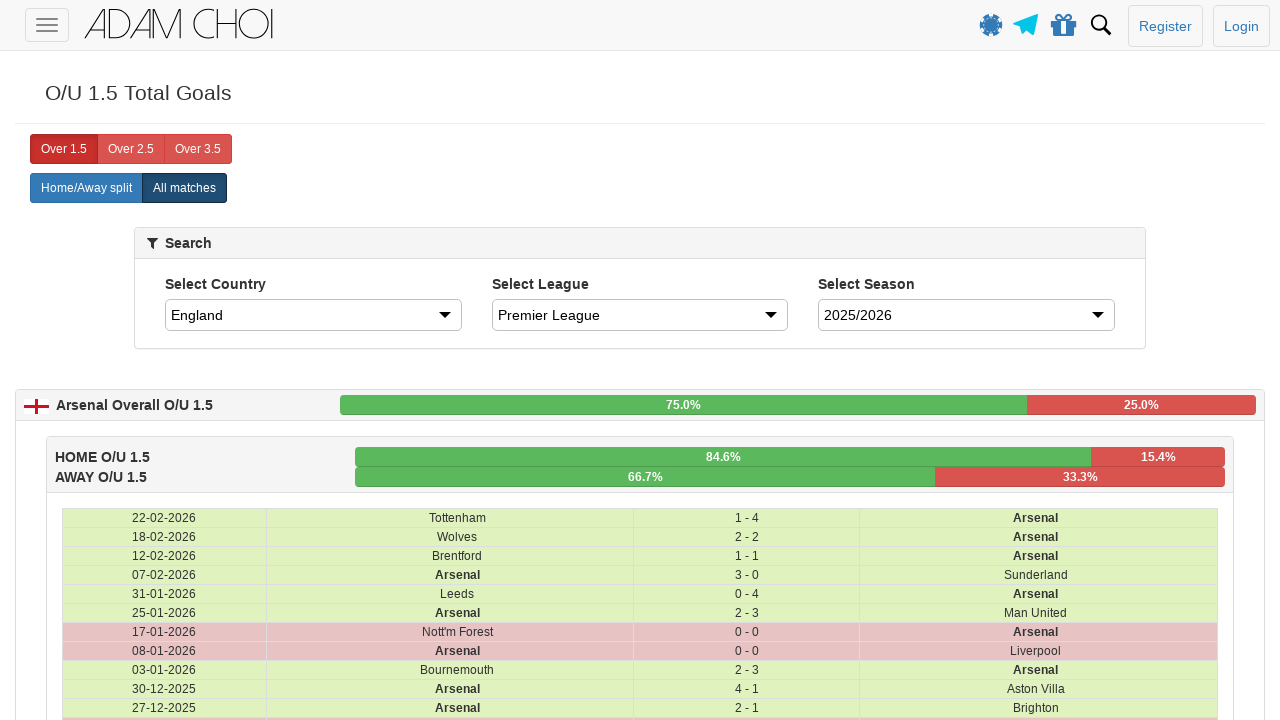

Waited 1 second for page to update
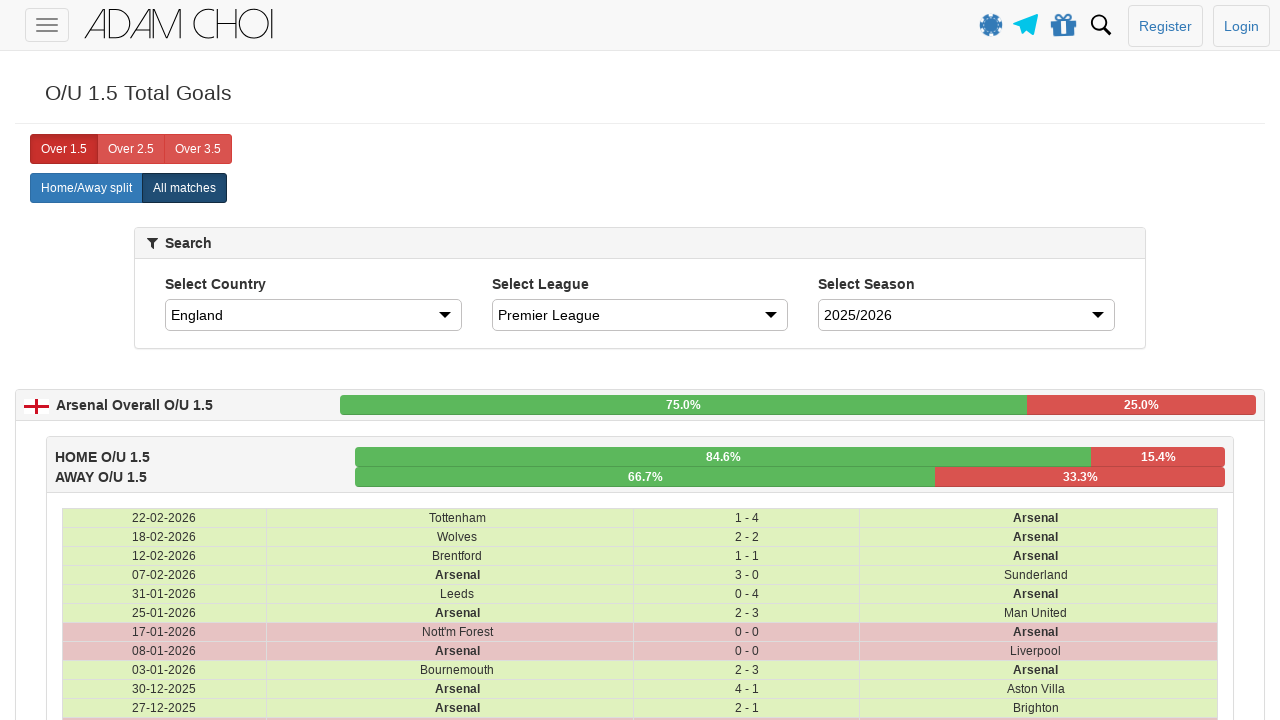

Selected 'England' from country dropdown on #country
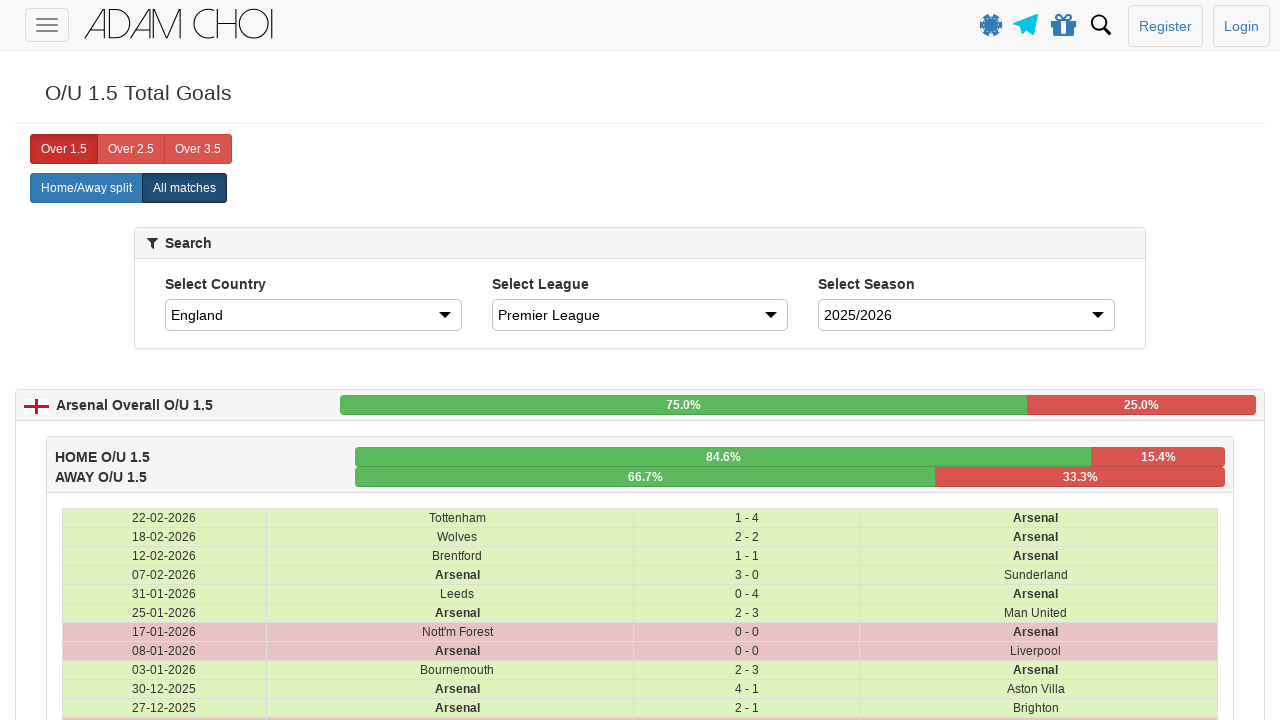

Selected 'Premier League' from league dropdown on #league
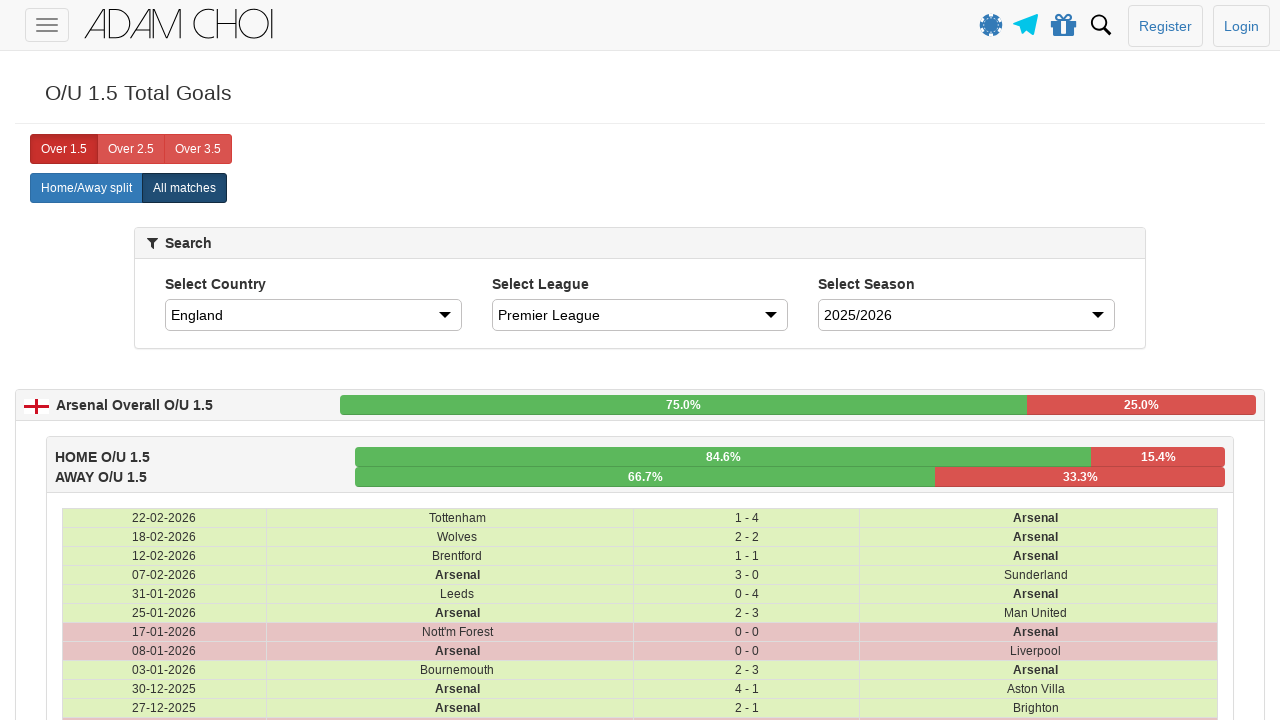

Selected '23/24' from season dropdown on #season
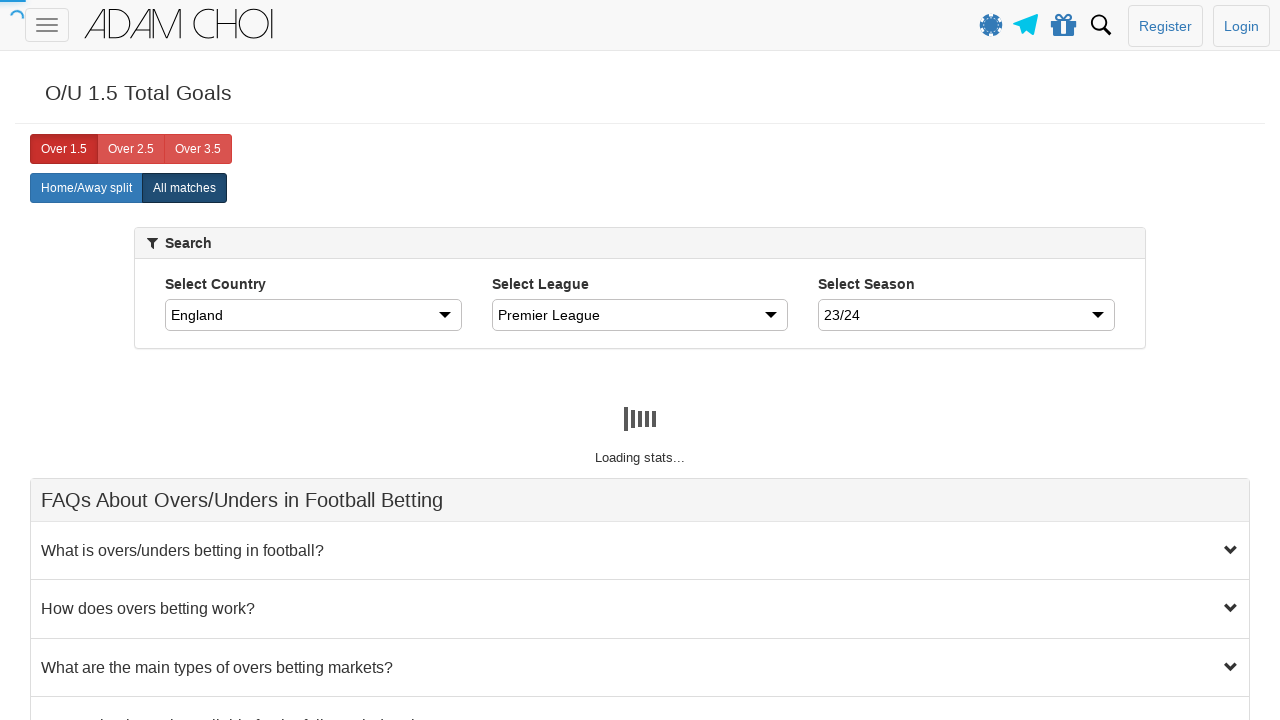

Results table loaded with football matches
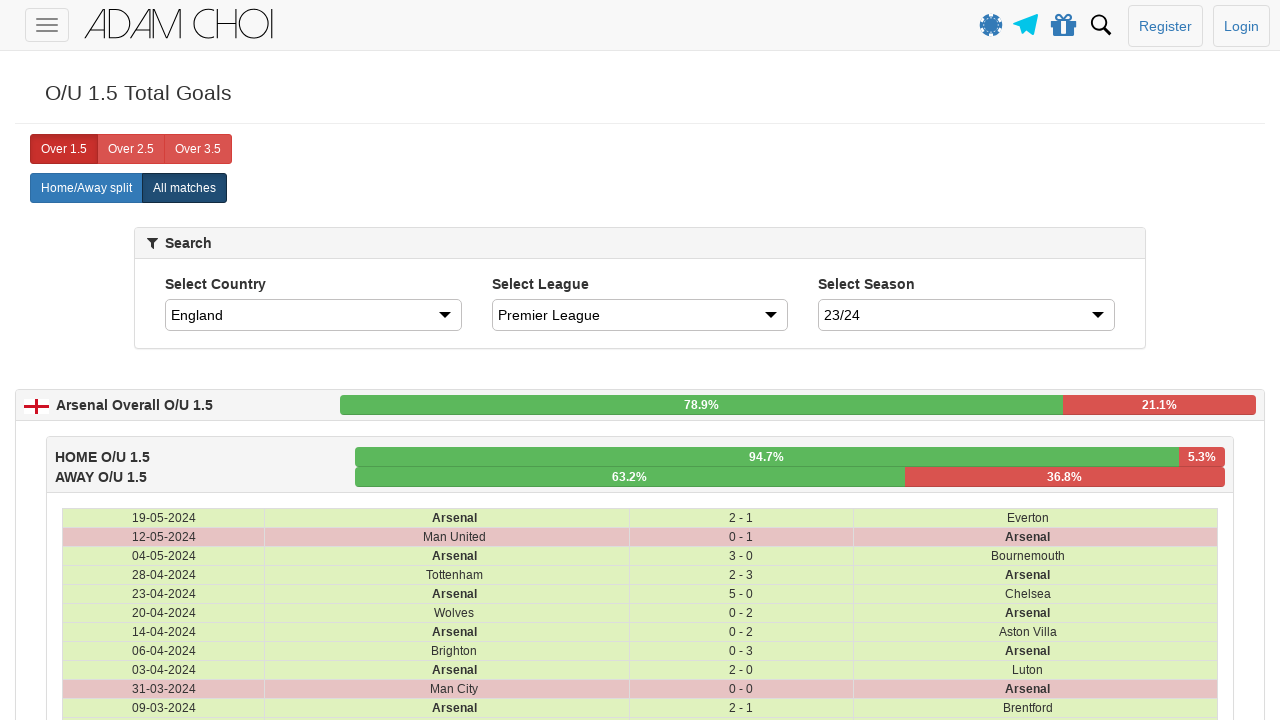

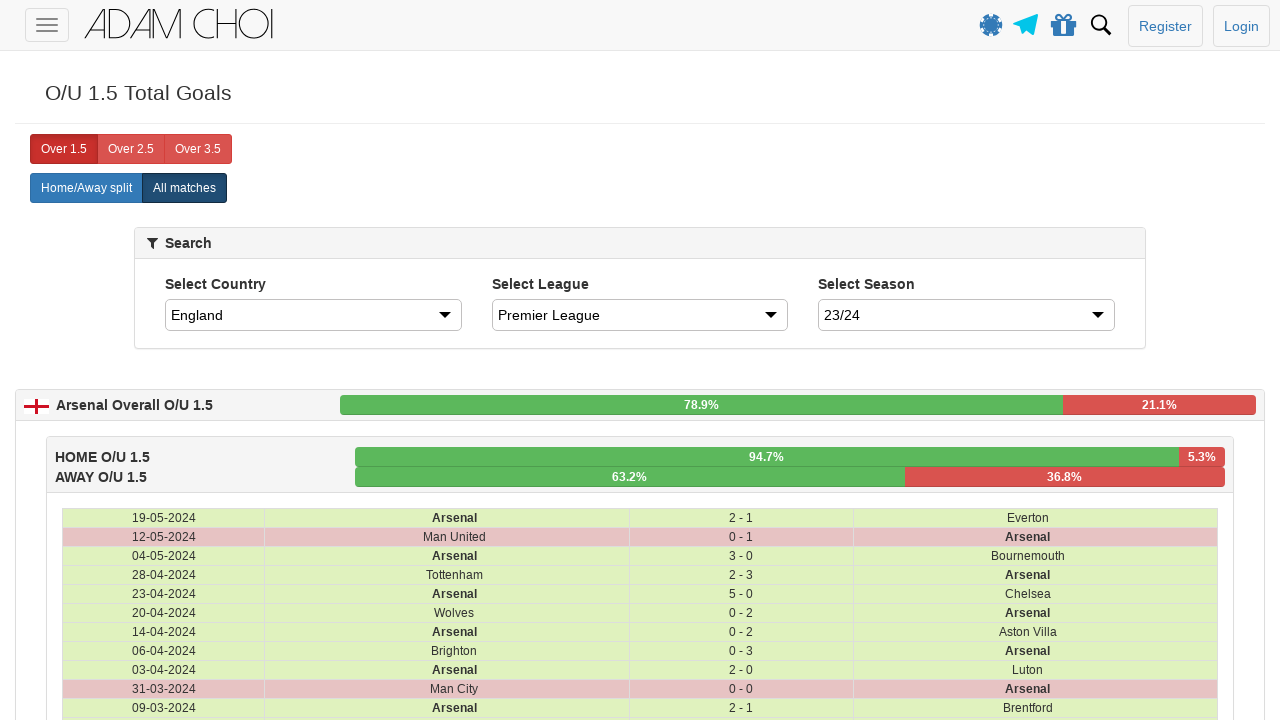